Tests selecting a gender checkbox by clicking on the radio button if not already selected

Starting URL: https://ultimateqa.com/simple-html-elements-for-automation/

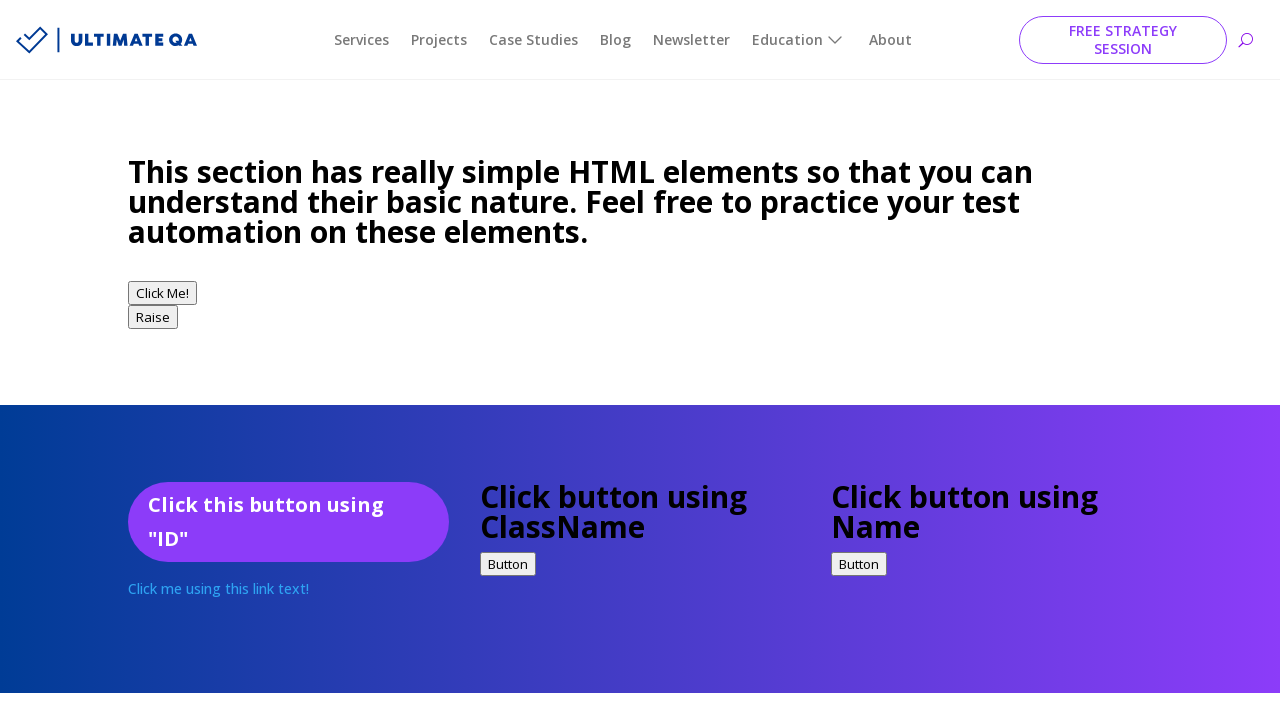

Navigated to Ultimate QA simple HTML elements page
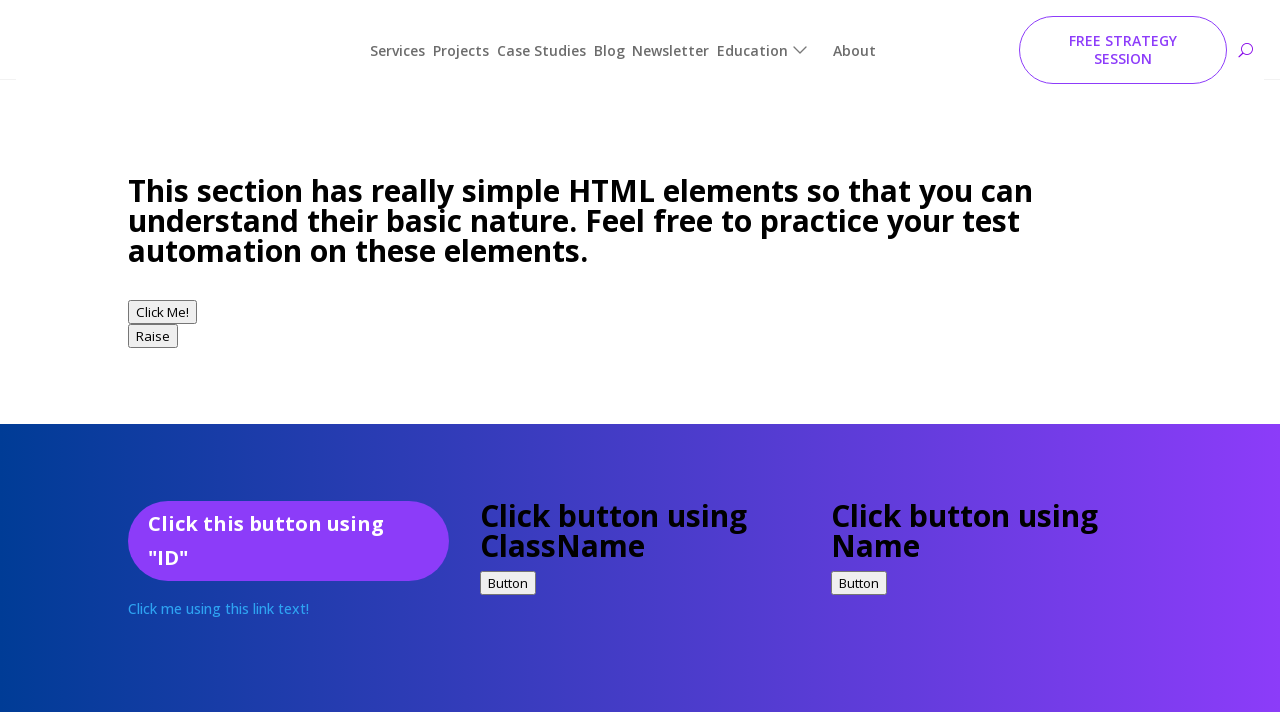

Located gender checkbox for 'female' value
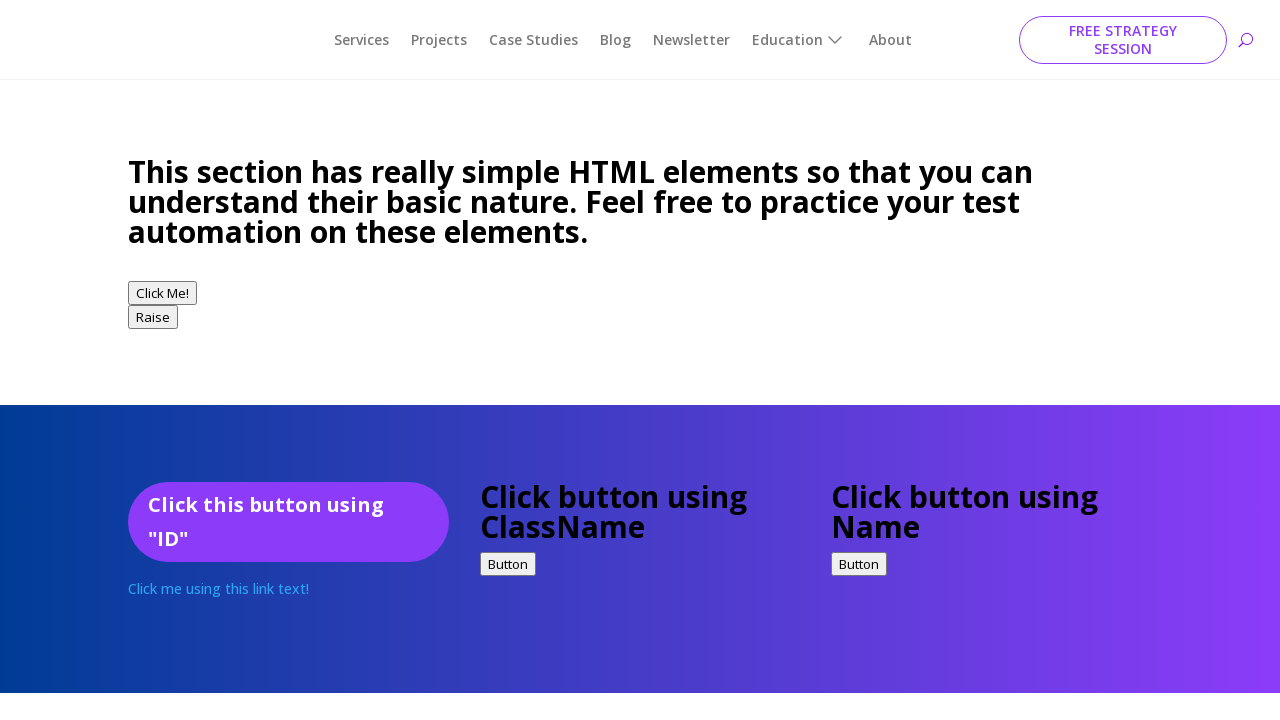

Checked that gender checkbox is not already selected
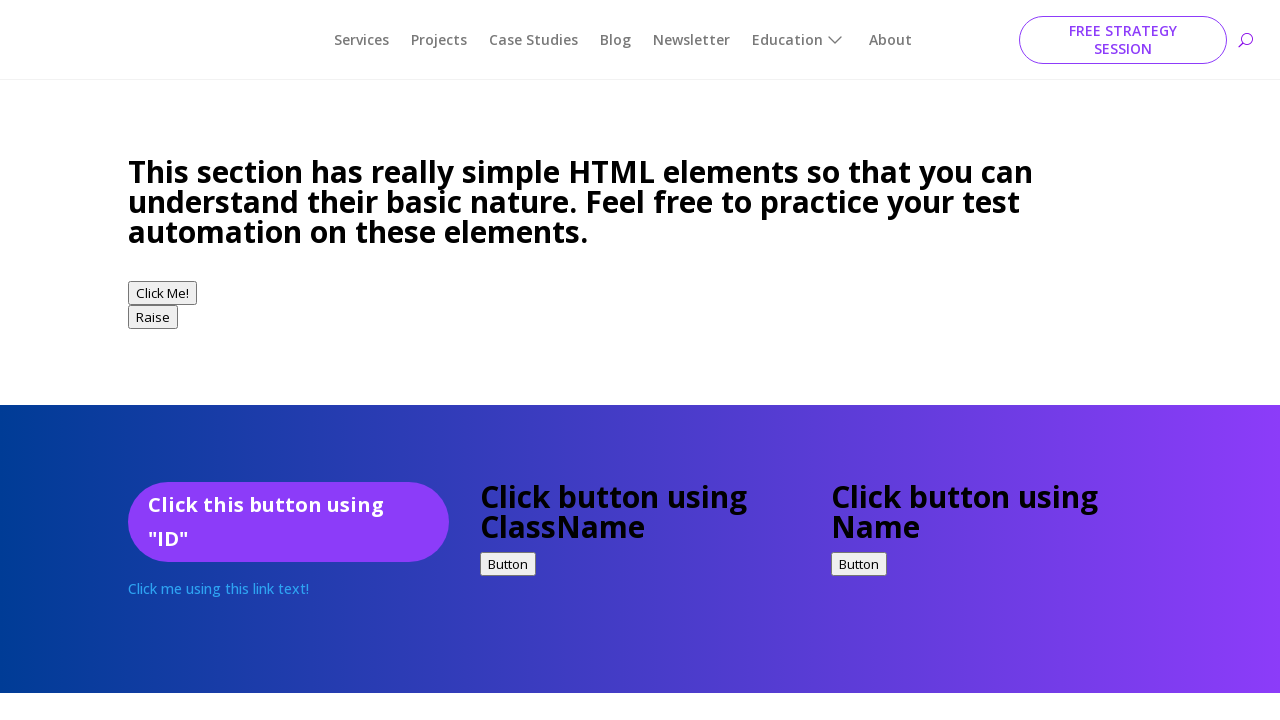

Clicked gender checkbox to select 'female' at (140, 360) on //input[@value="female"]
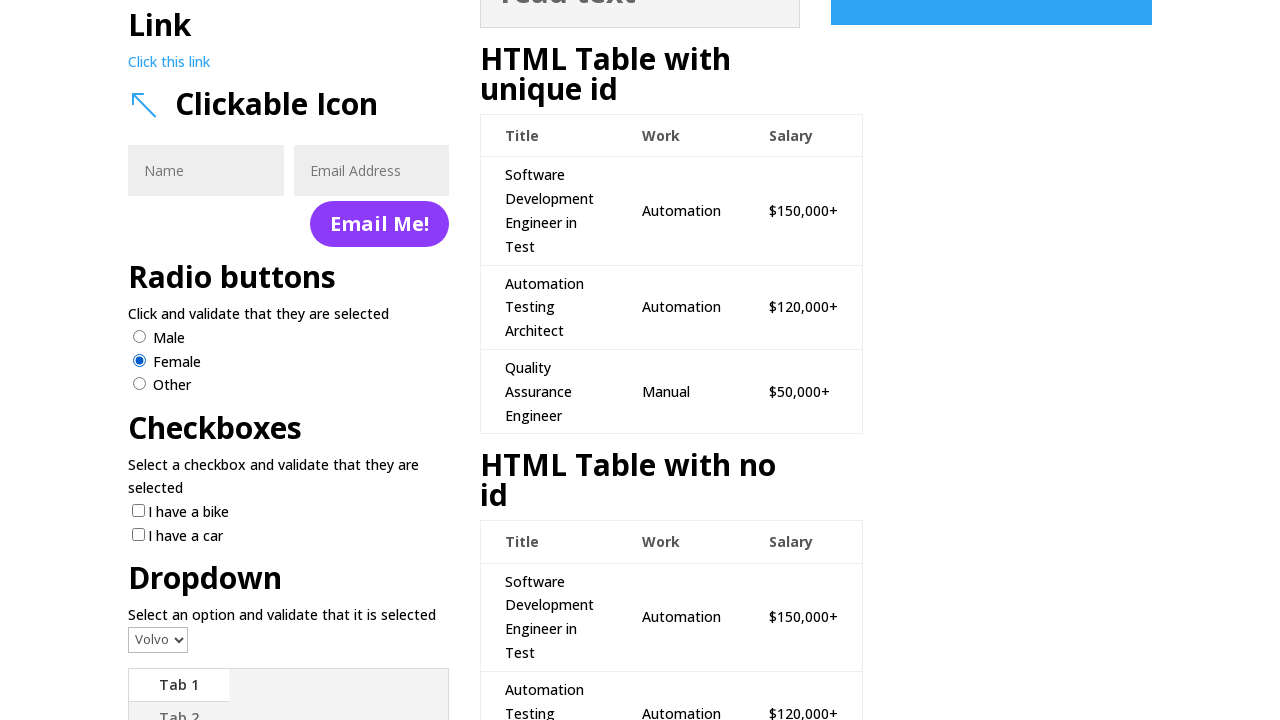

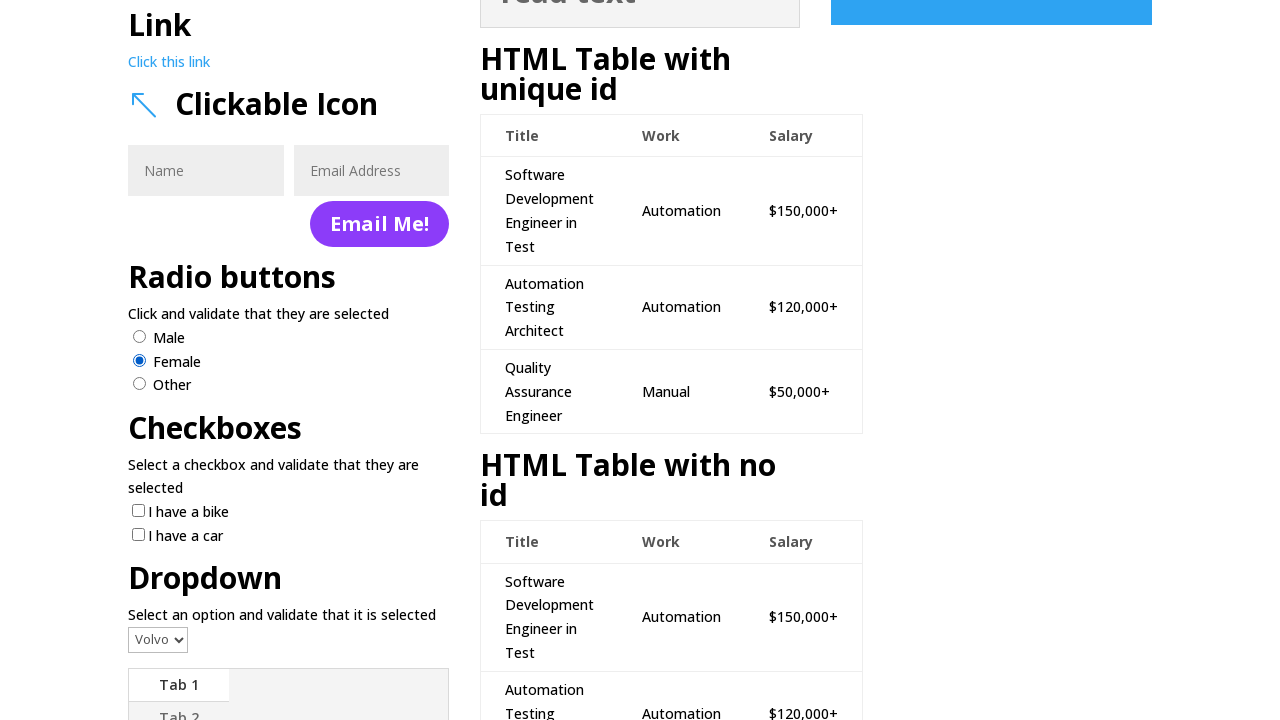